Tests drag and drop functionality on the jQuery UI demo page by dragging an element and dropping it onto a target droppable area, then refreshing the page.

Starting URL: https://jqueryui.com/droppable/

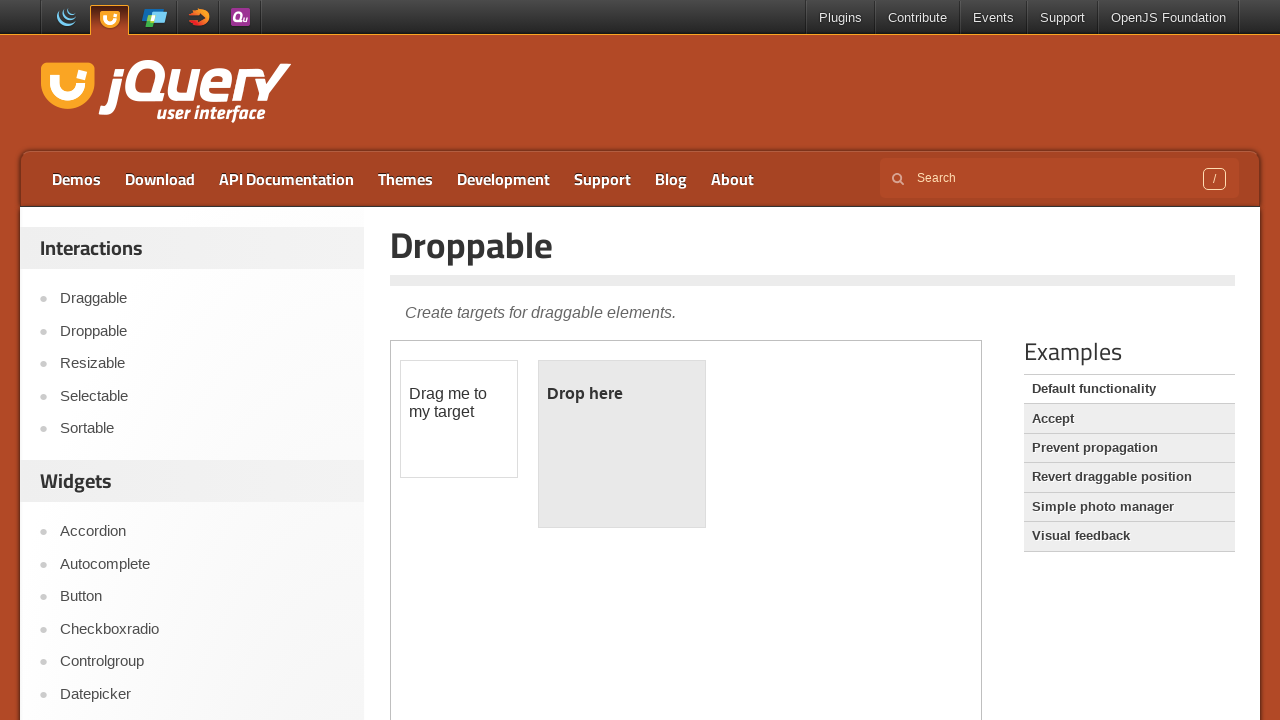

Navigated to jQuery UI droppable demo page
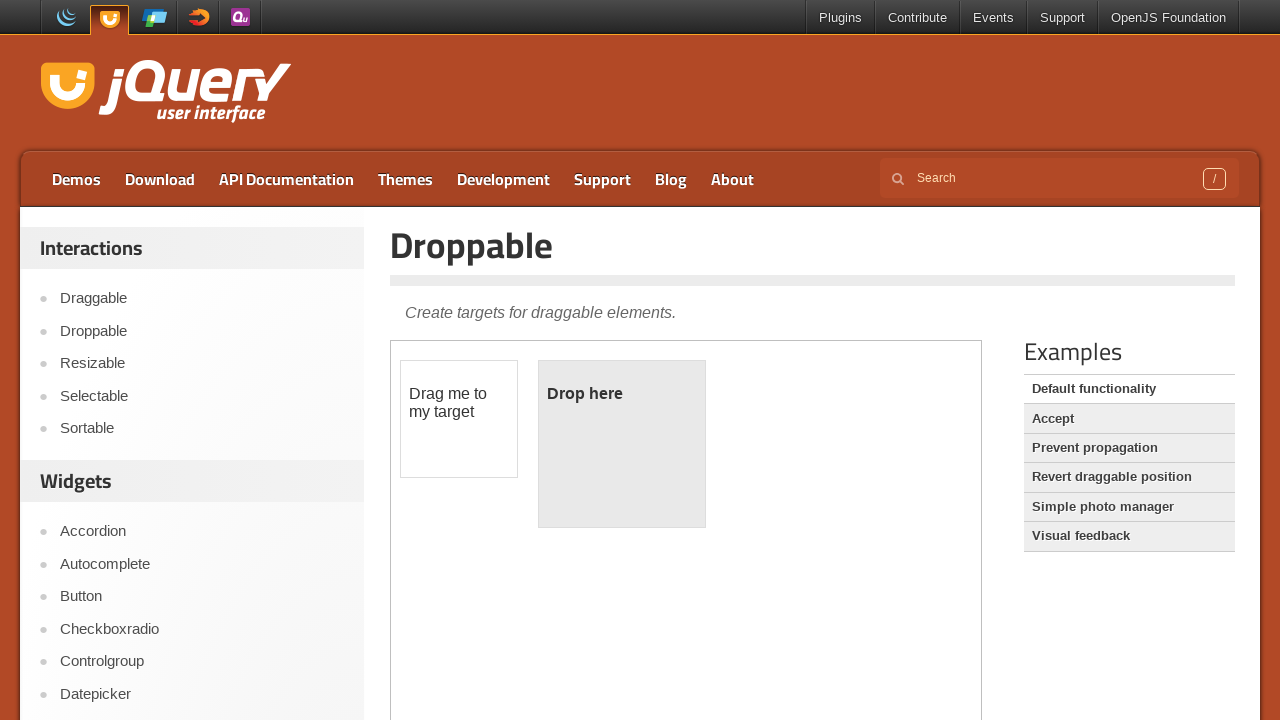

Located iframe containing drag and drop elements
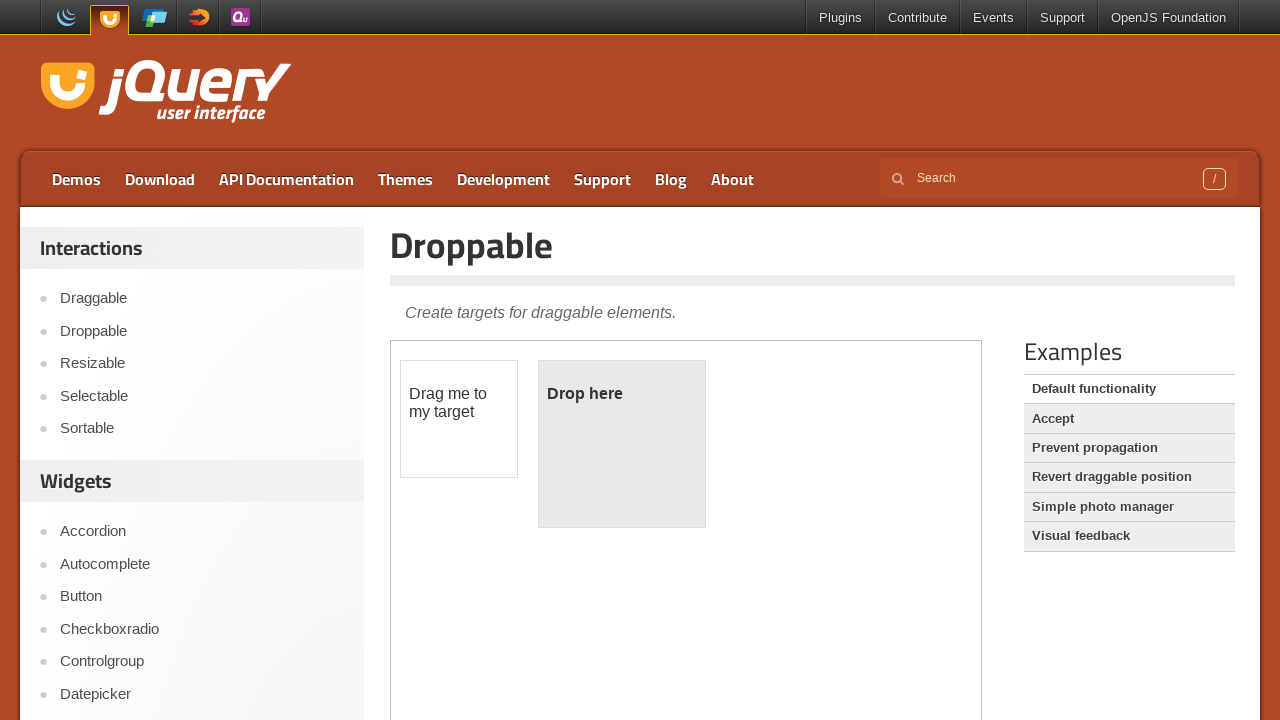

Located draggable element with ID 'draggable'
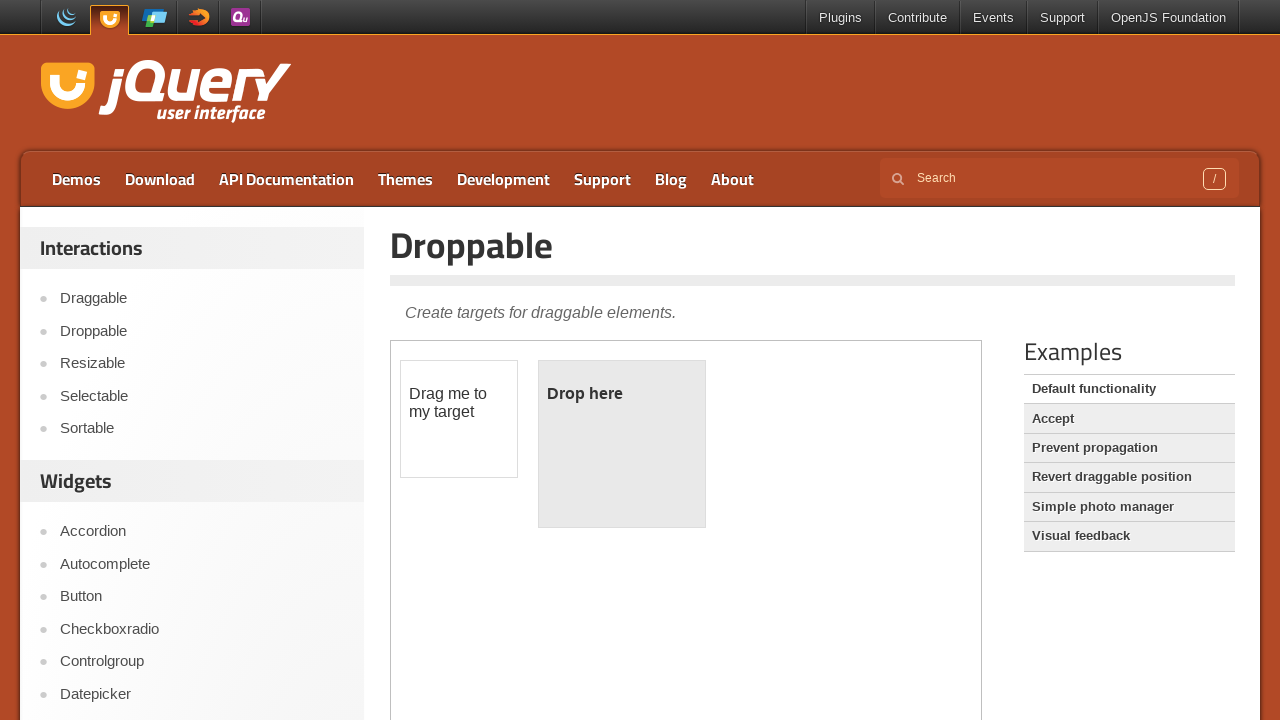

Located droppable target element with ID 'droppable'
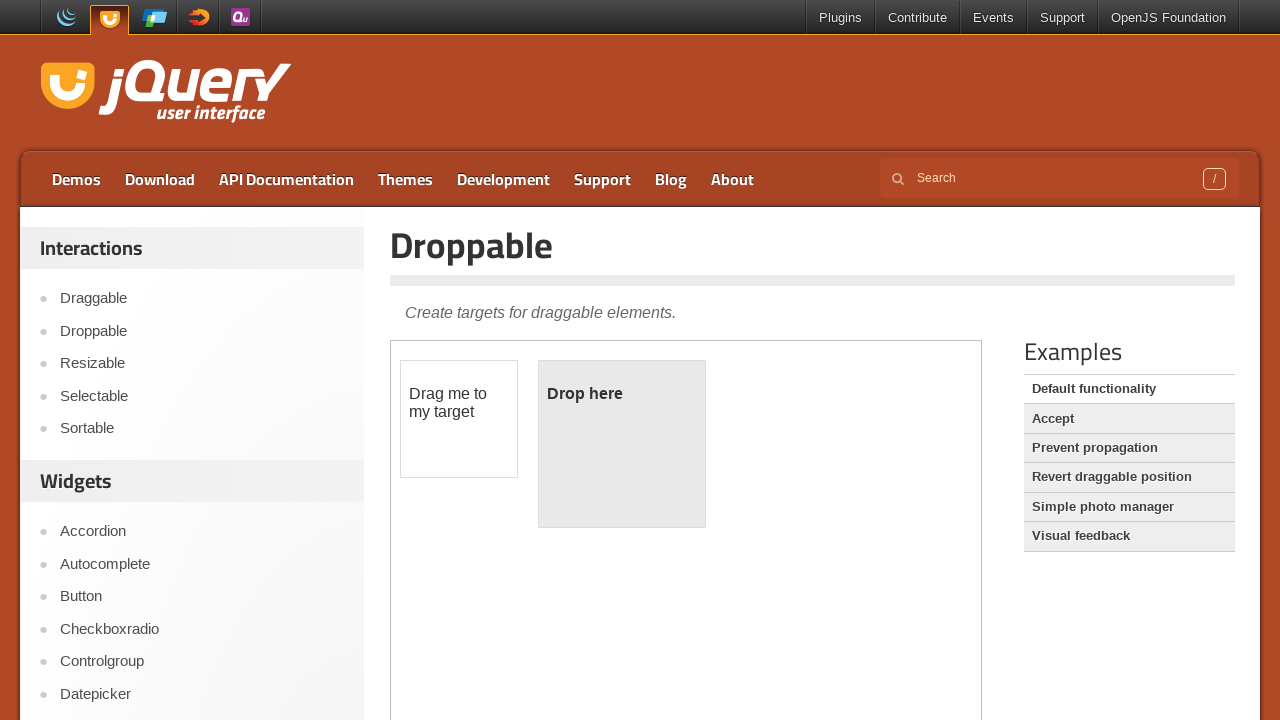

Dragged element from draggable to droppable area at (622, 444)
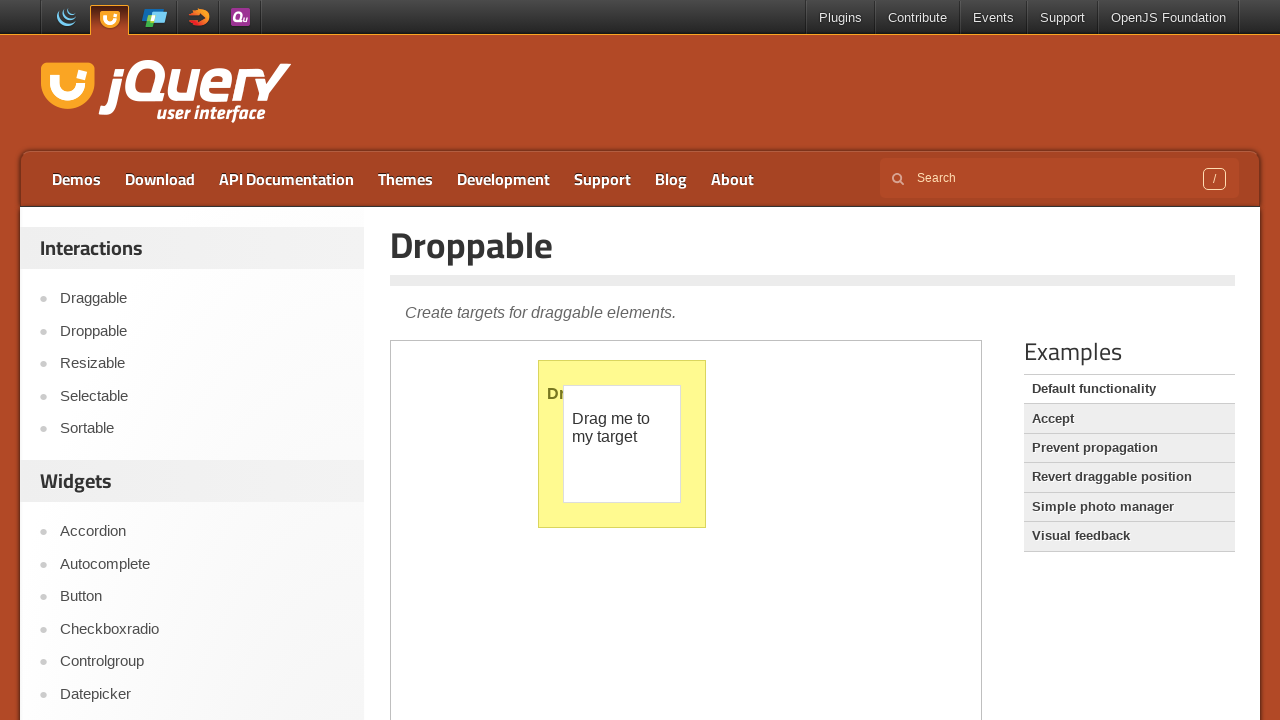

Waited 1 second to observe drag and drop result
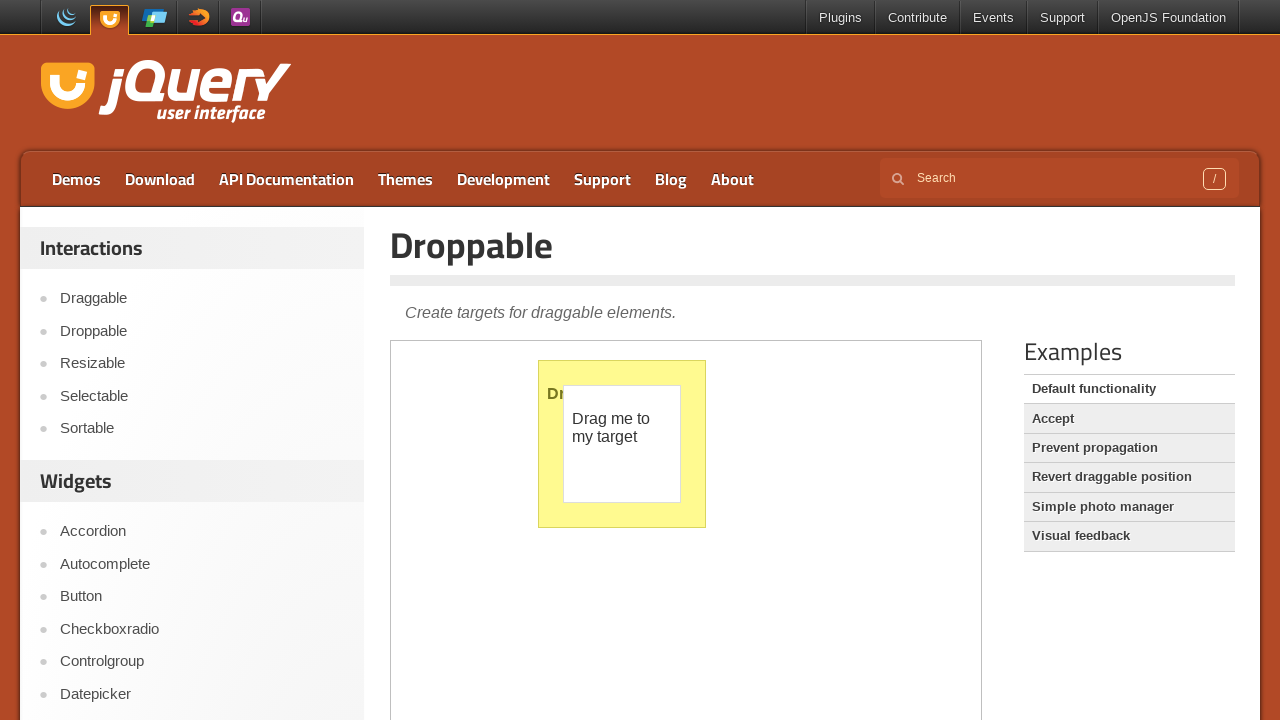

Refreshed the page
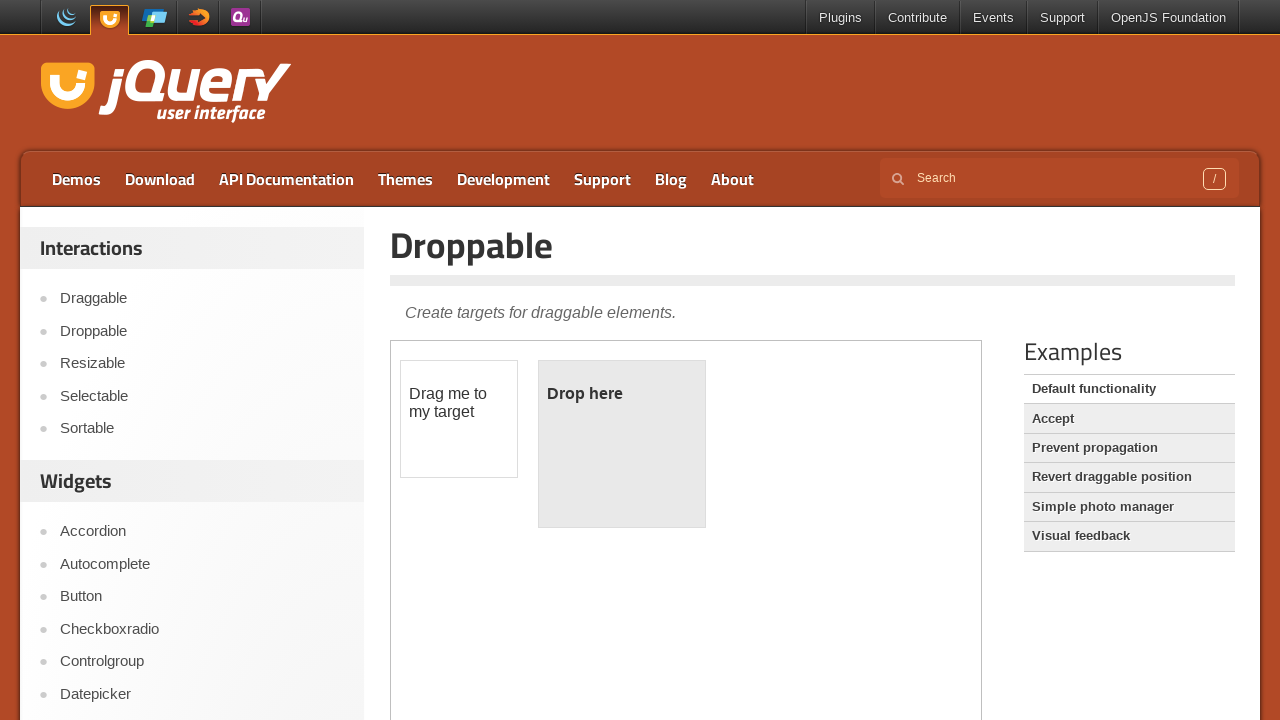

Page finished loading after refresh
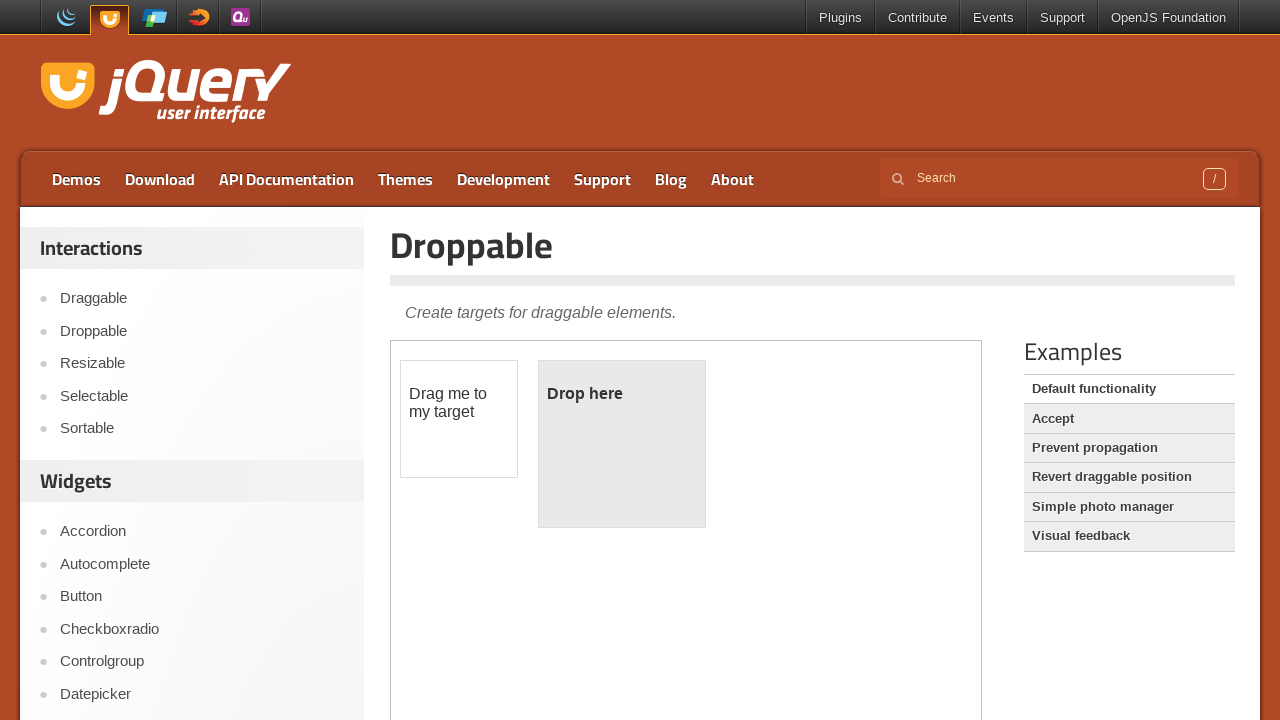

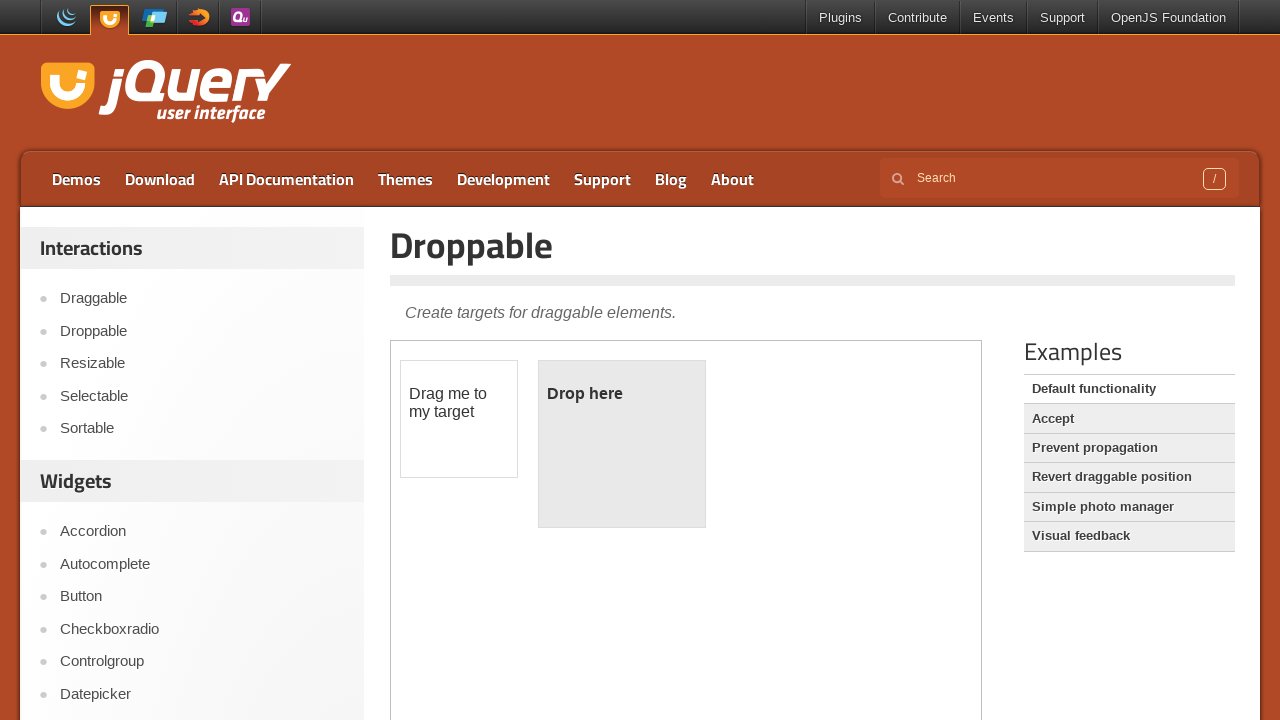